Tests double-click functionality on a test automation practice site by scrolling down the page and performing a double-click action on a menu button element.

Starting URL: https://testautomationpractice.blogspot.com/

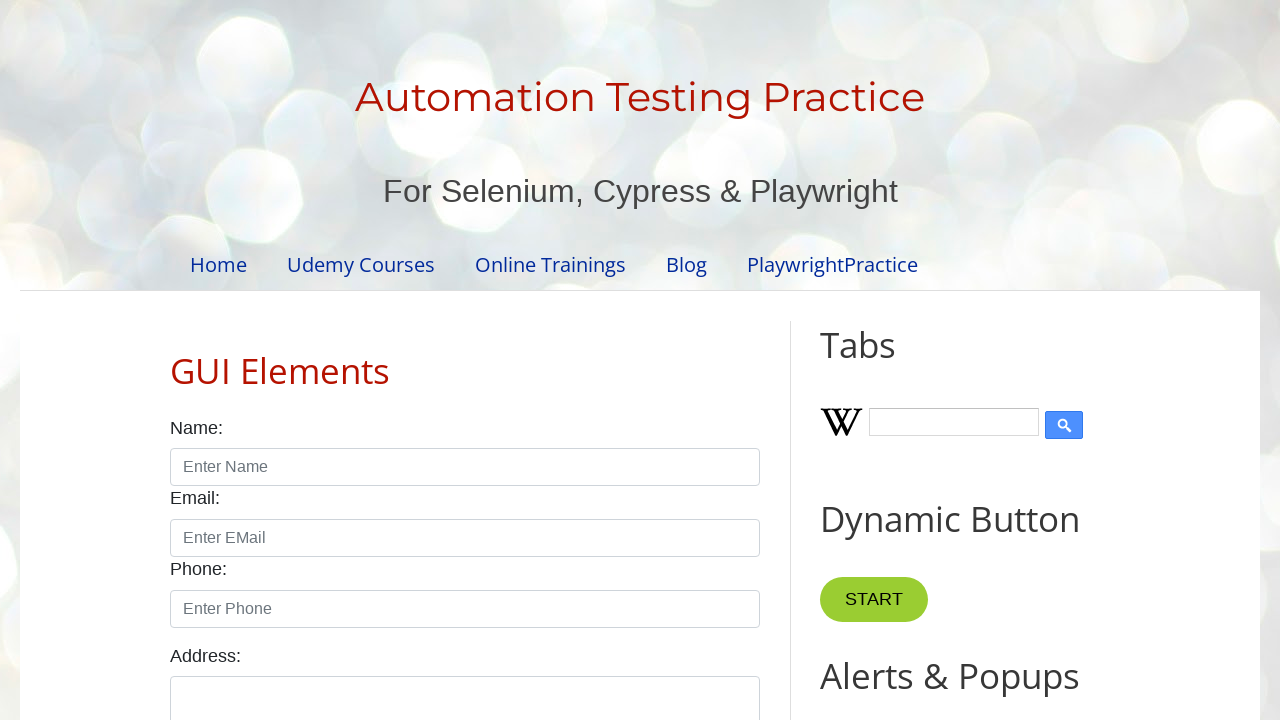

Scrolled down the page by 500 pixels
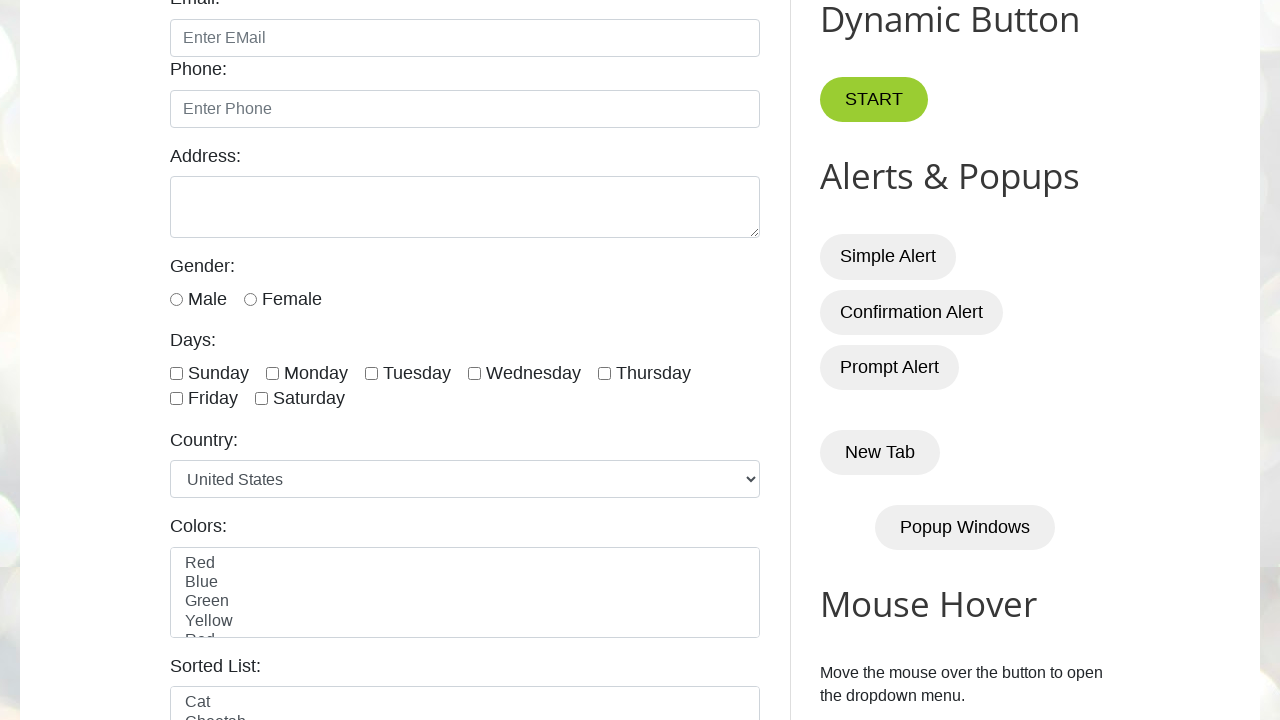

Double-clicked on the menu button element at (885, 360) on xpath=//*[@id="HTML10"]/div[1]/button
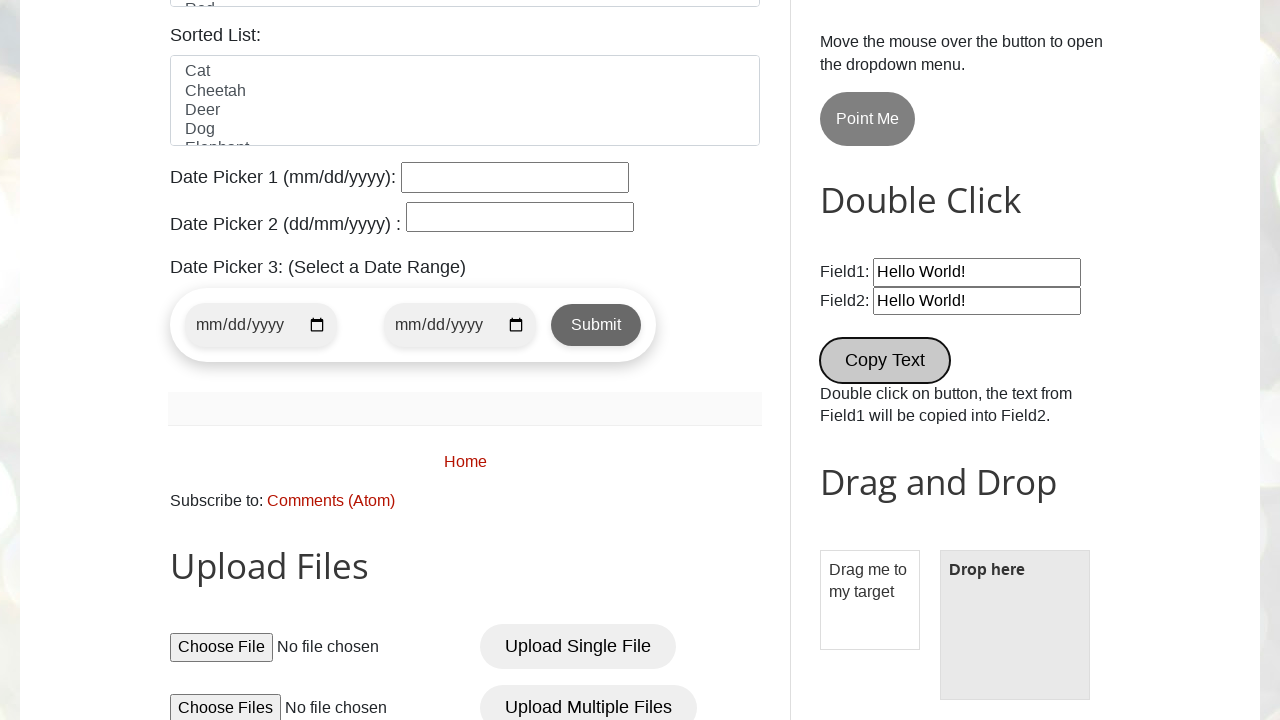

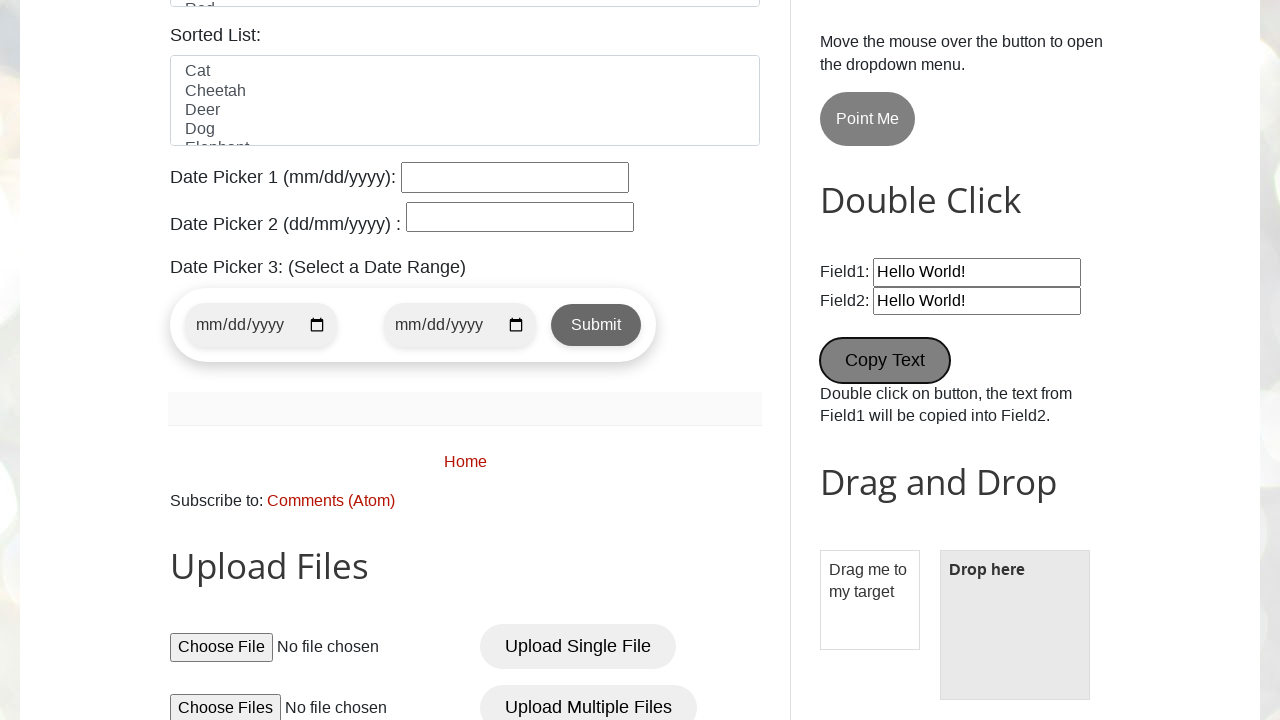